Navigates to Rahul Shetty Academy website and verifies the page loads by checking the title is present

Starting URL: https://rahulshettyacademy.com/

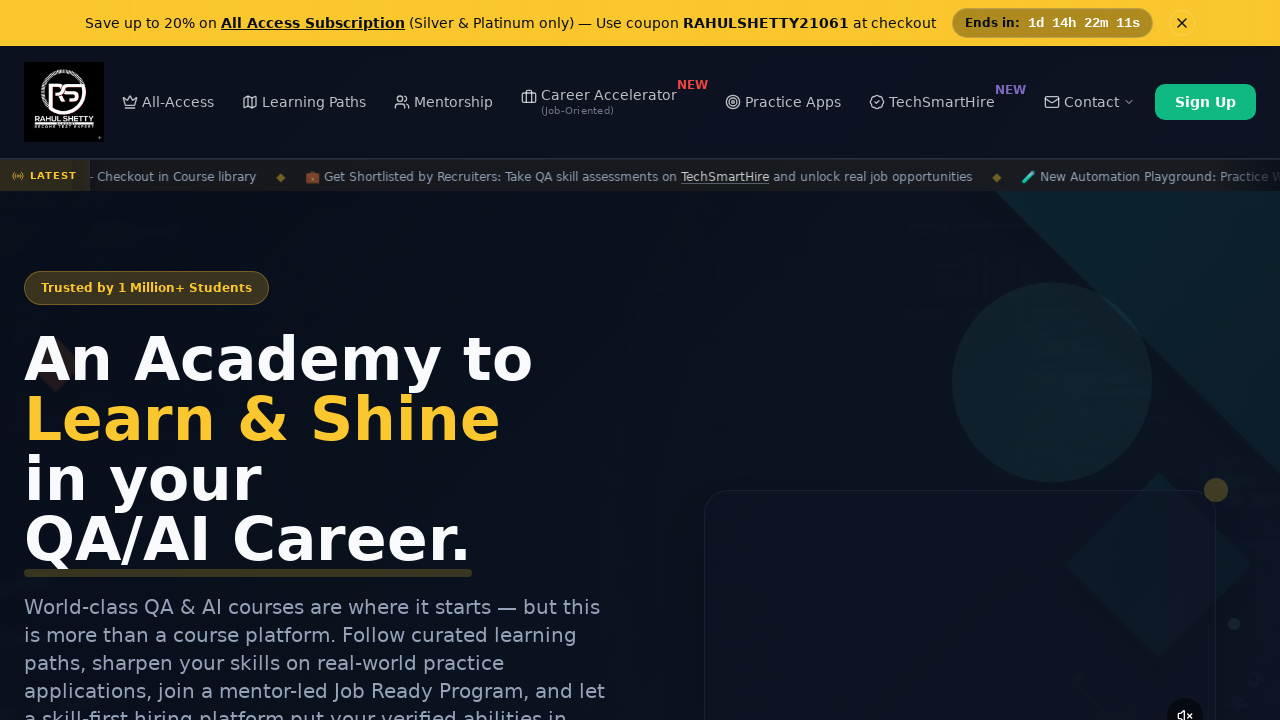

Waited for page to reach domcontentloaded state
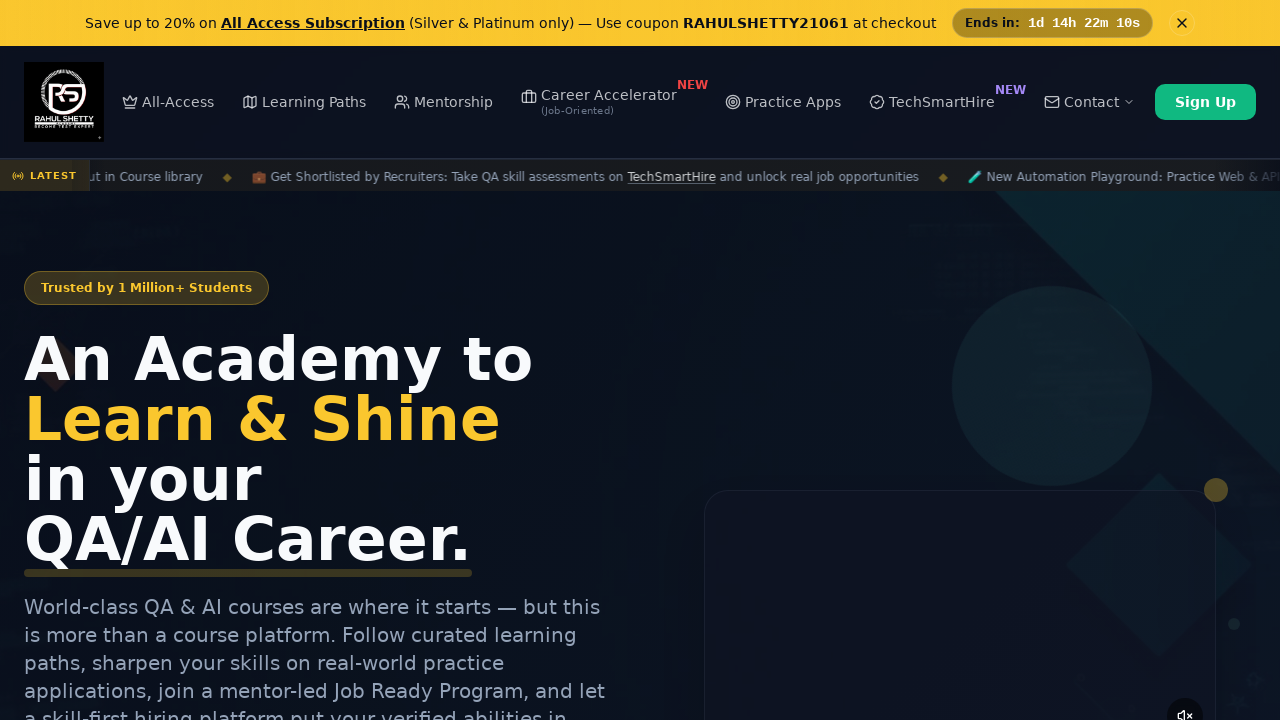

Verified page title is present and not empty
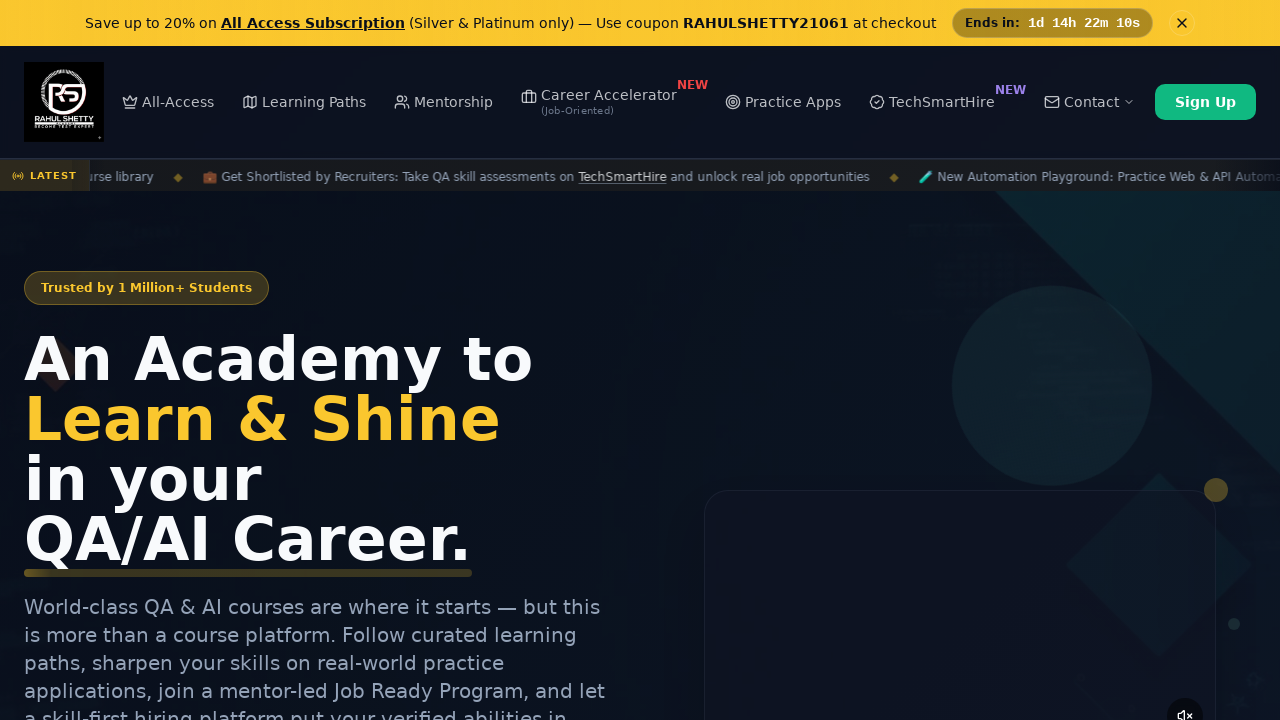

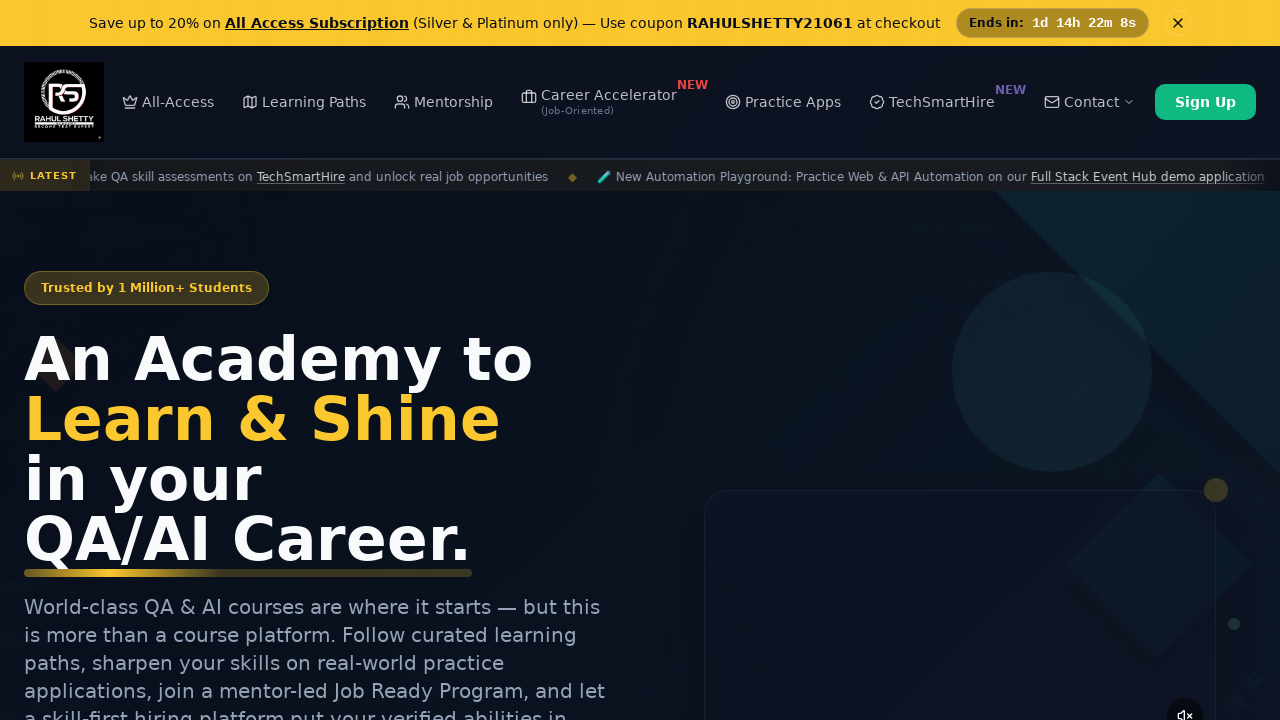